Tests drag and drop functionality by dragging an element from source to target location on the jQuery UI demo page

Starting URL: http://jqueryui.com/droppable/

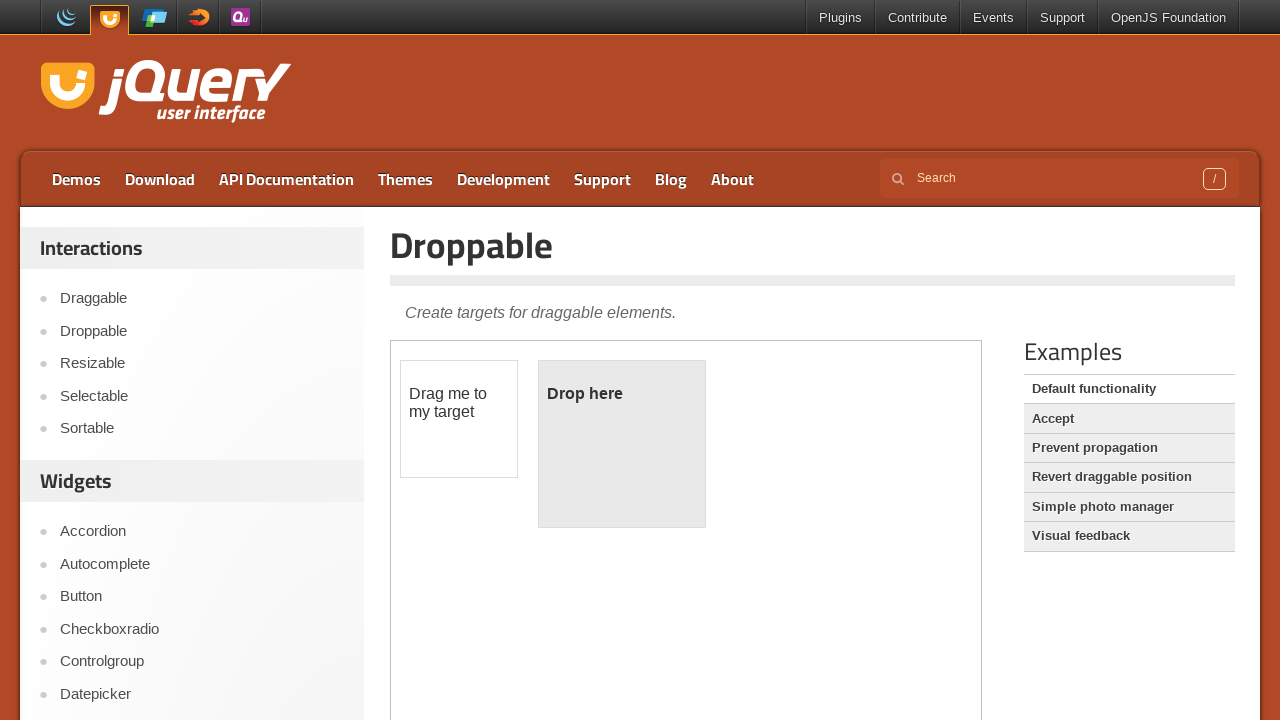

Located the demo iframe containing drag and drop elements
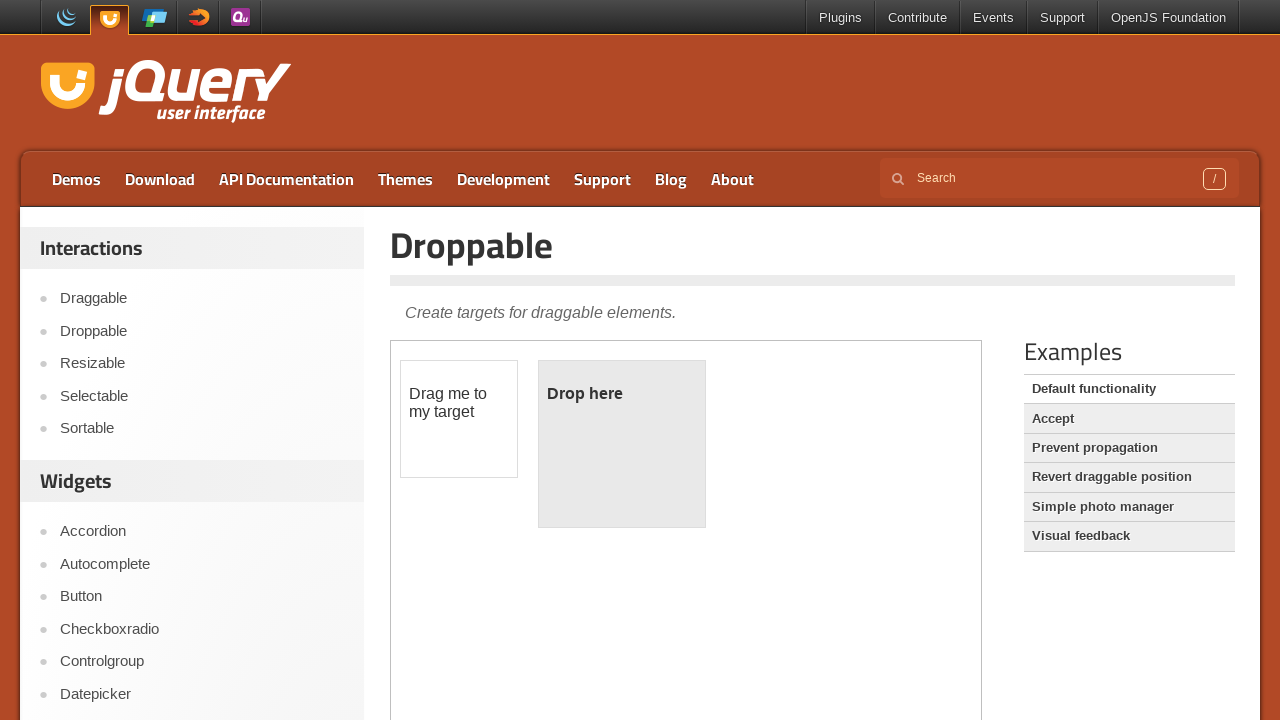

Located the draggable element
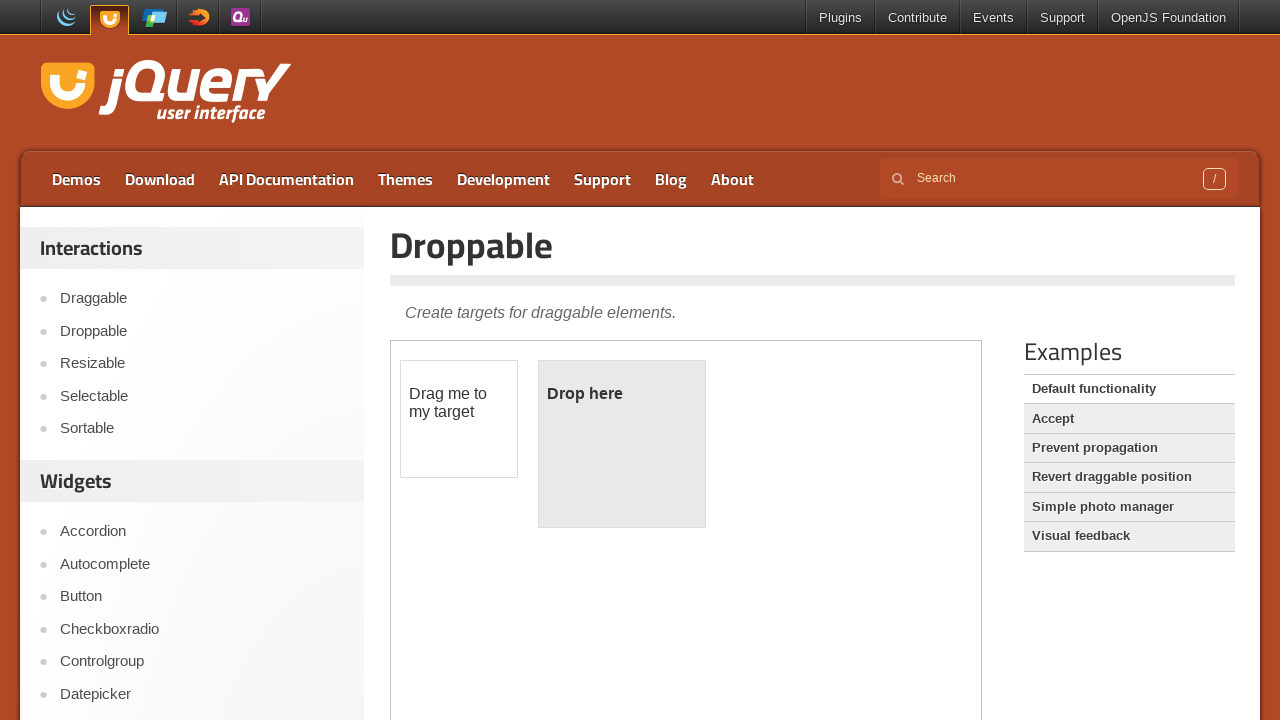

Located the droppable target element
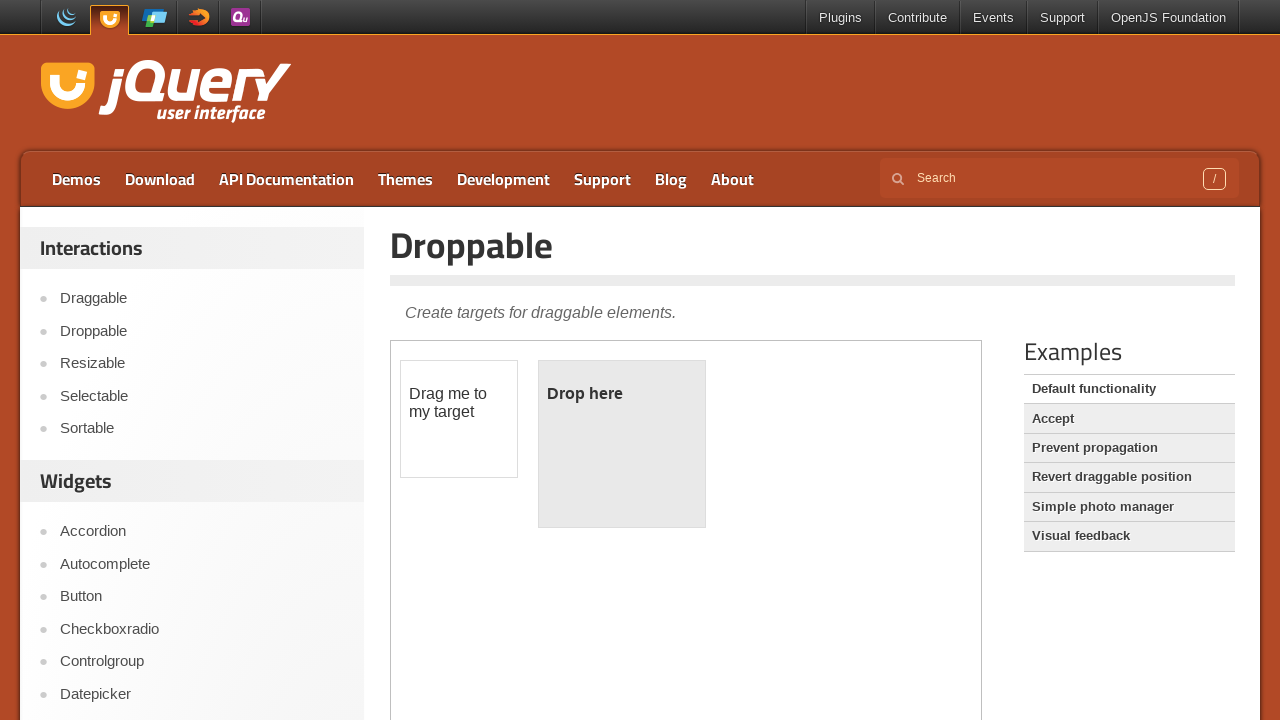

Dragged the draggable element to the droppable target at (622, 444)
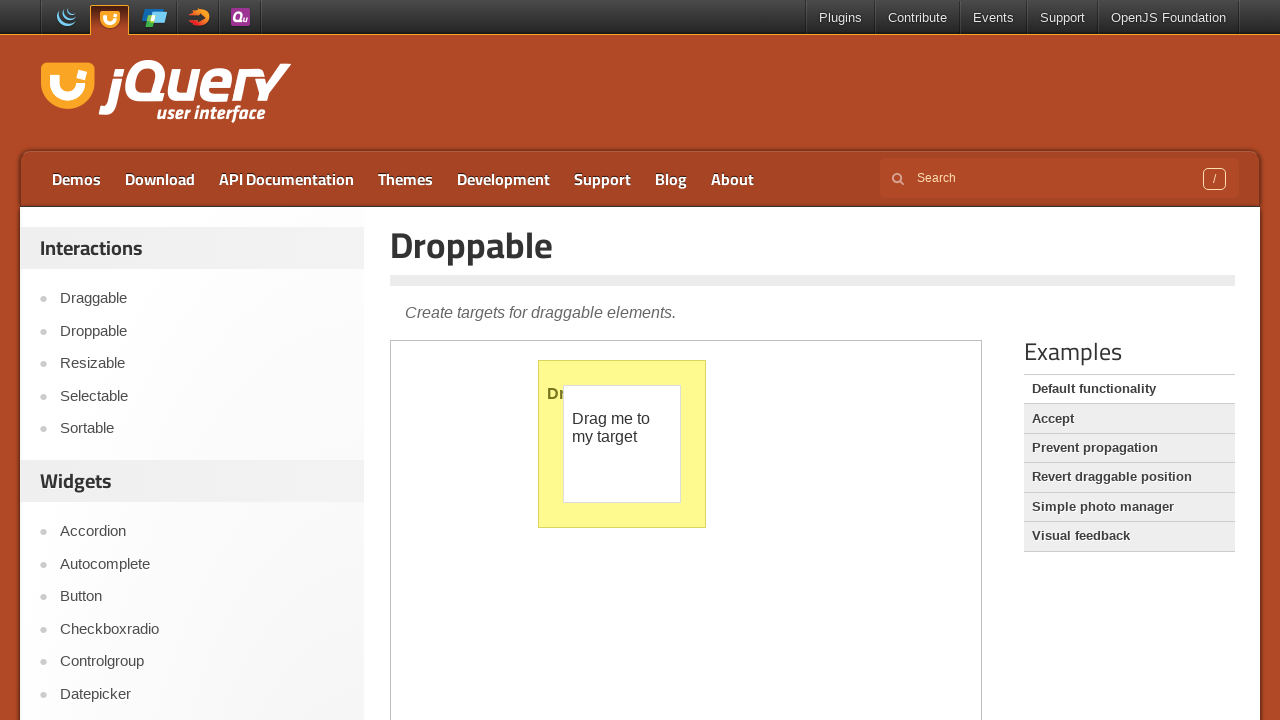

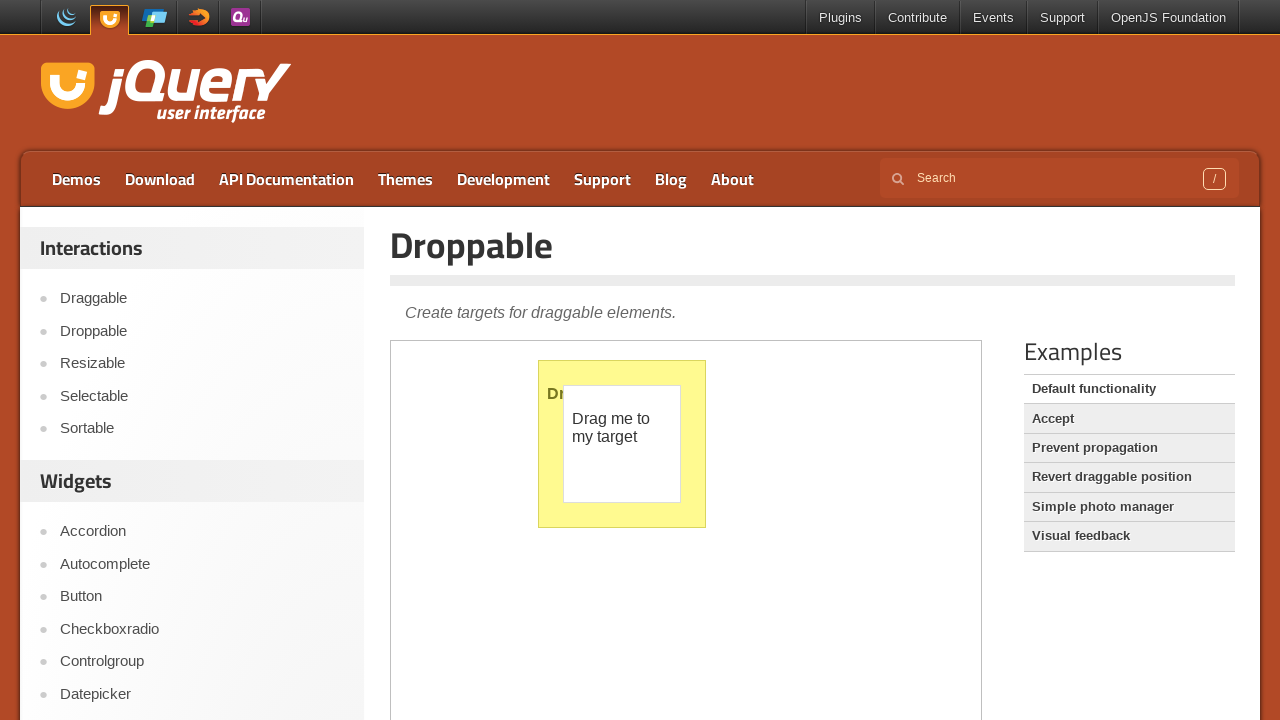